Tests the contact form on DemoBlaze by submitting an invalid email format (without '@' symbol), filling in name and message fields, and verifying that an alert is displayed after submission.

Starting URL: https://www.demoblaze.com/

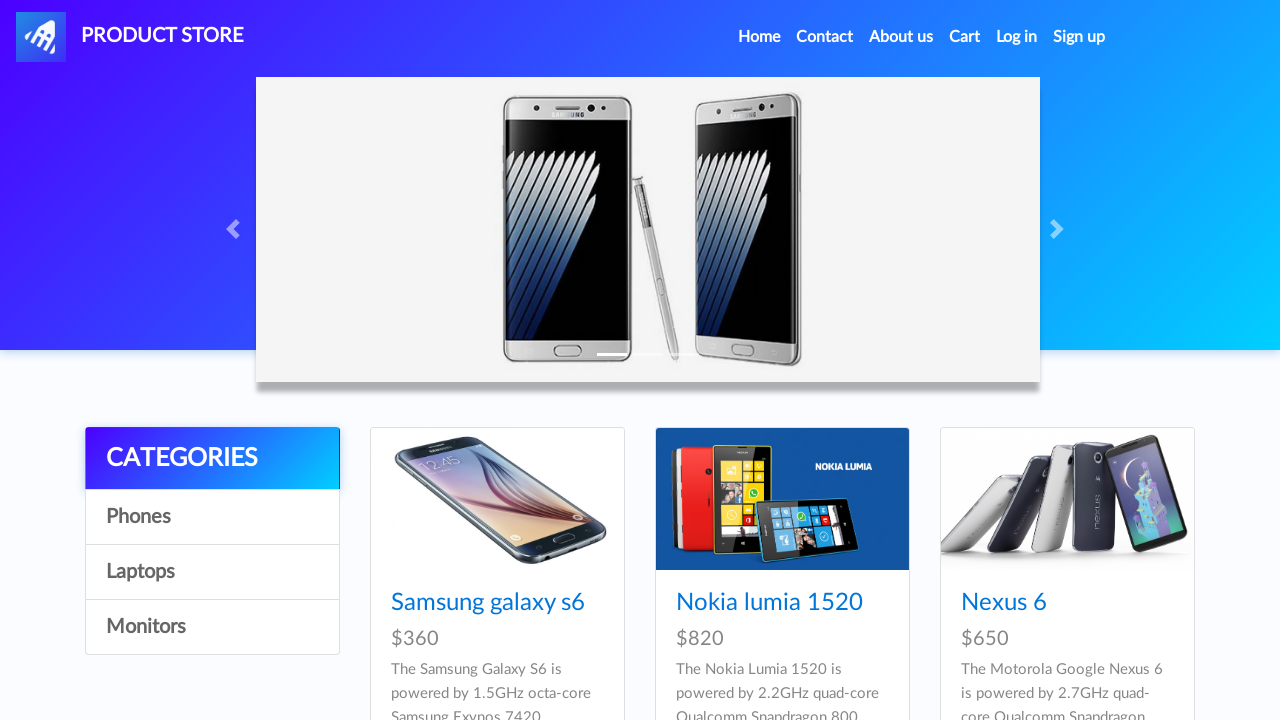

Clicked on Contact link to open contact modal at (825, 37) on xpath=//a[text()='Contact']
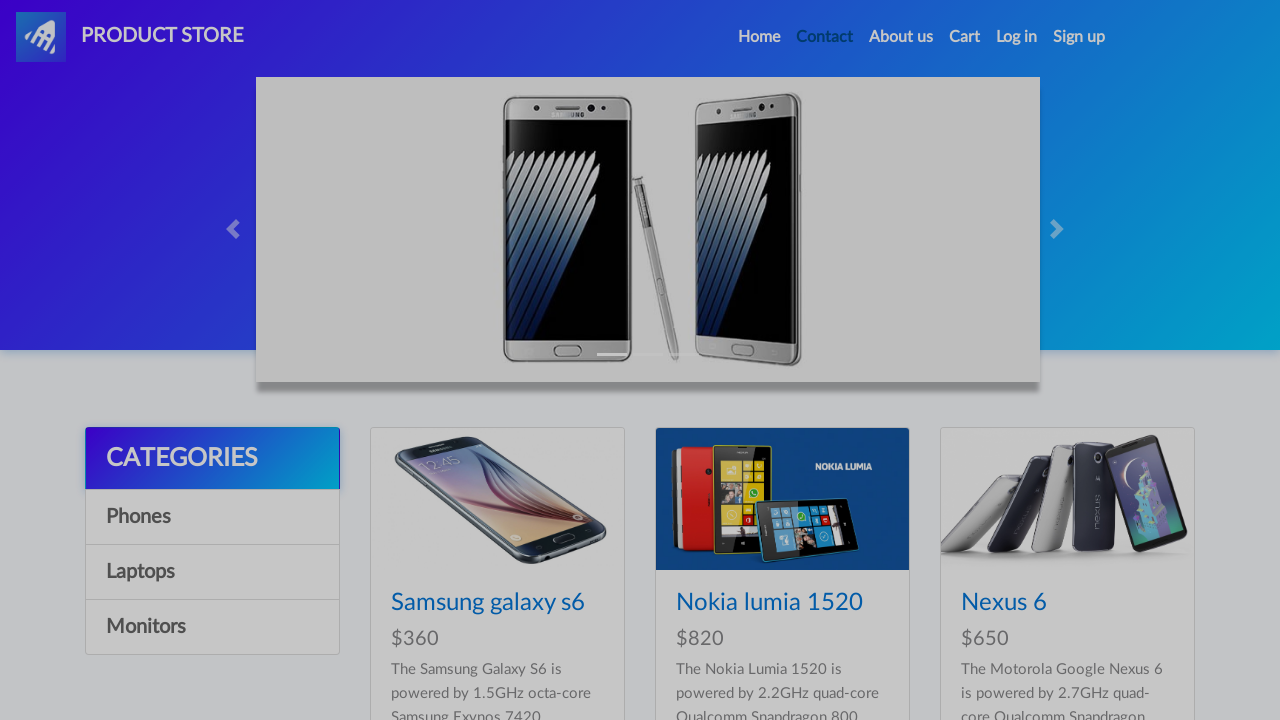

Contact modal appeared with email field visible
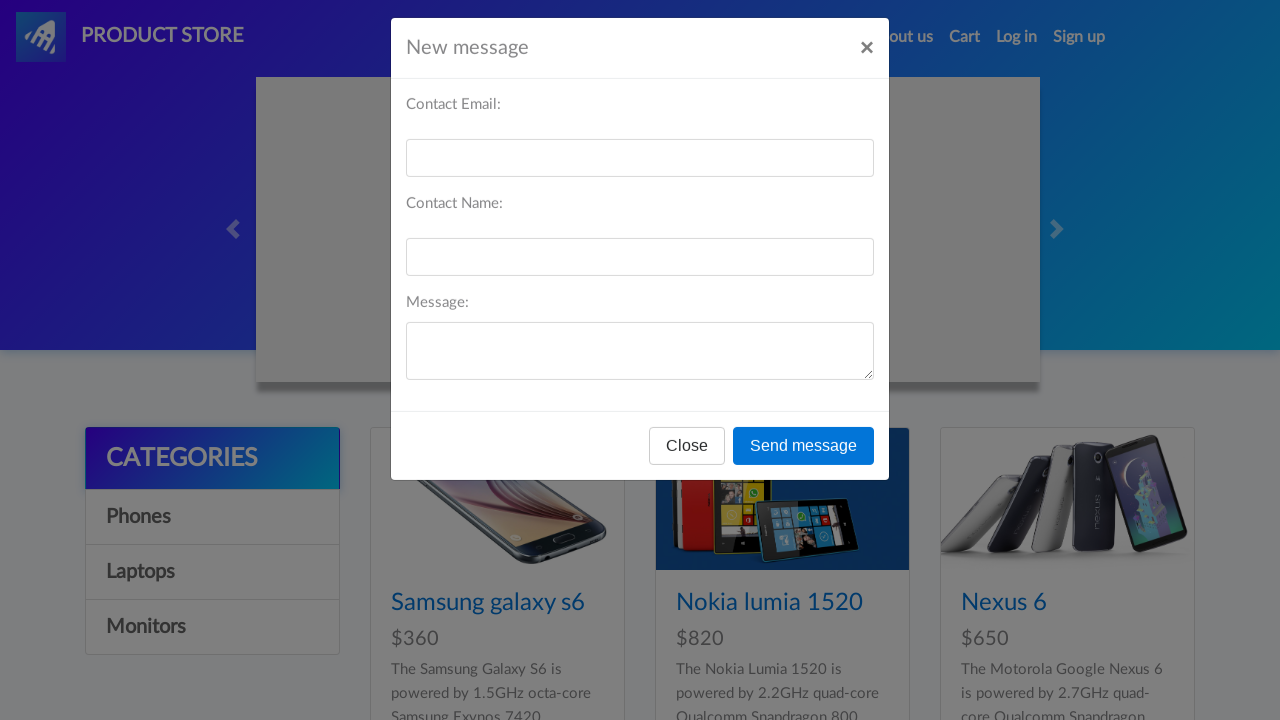

Filled email field with invalid email format 'invalidemail' (no @ symbol) on #recipient-email
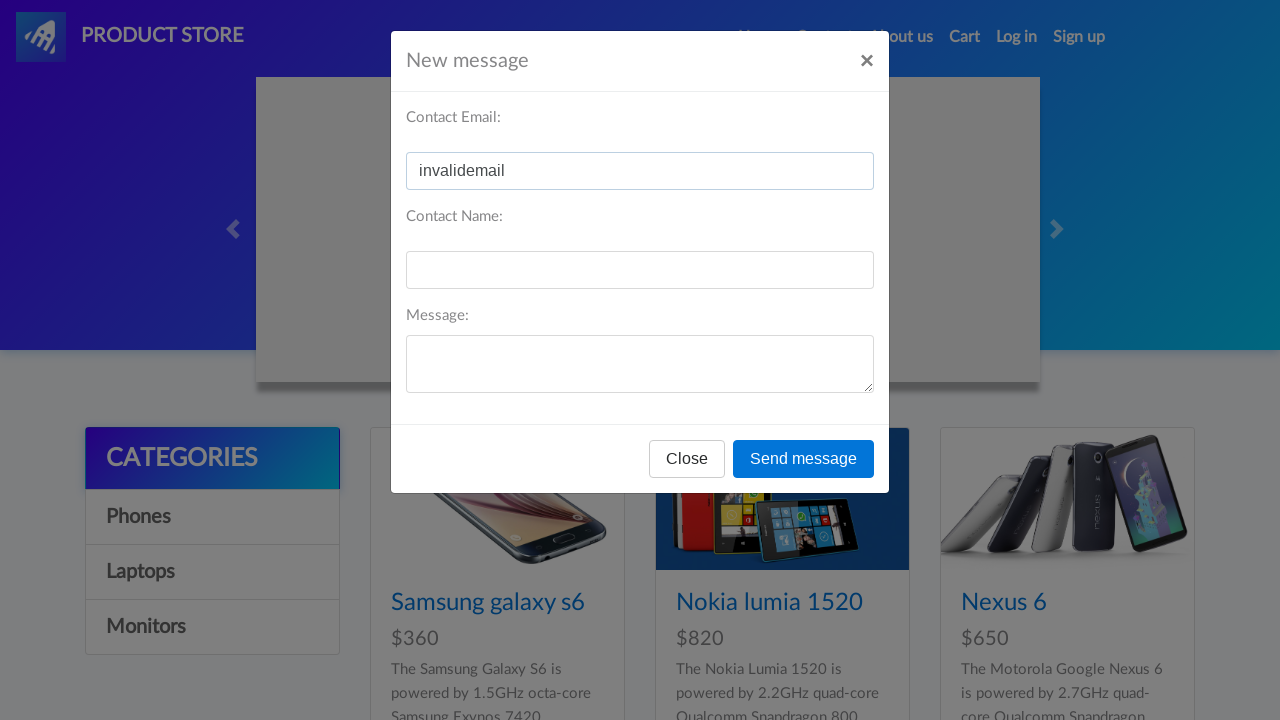

Filled name field with 'Tester' on #recipient-name
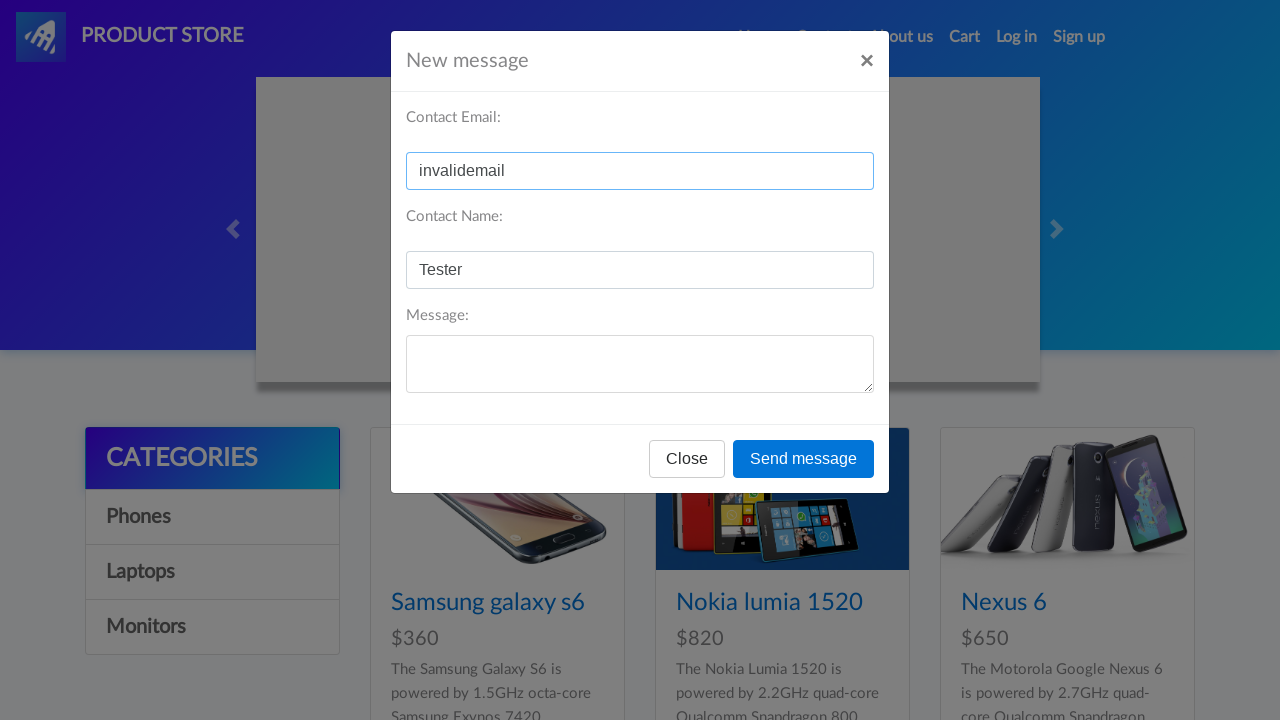

Filled message field with 'Message with invalid email' on #message-text
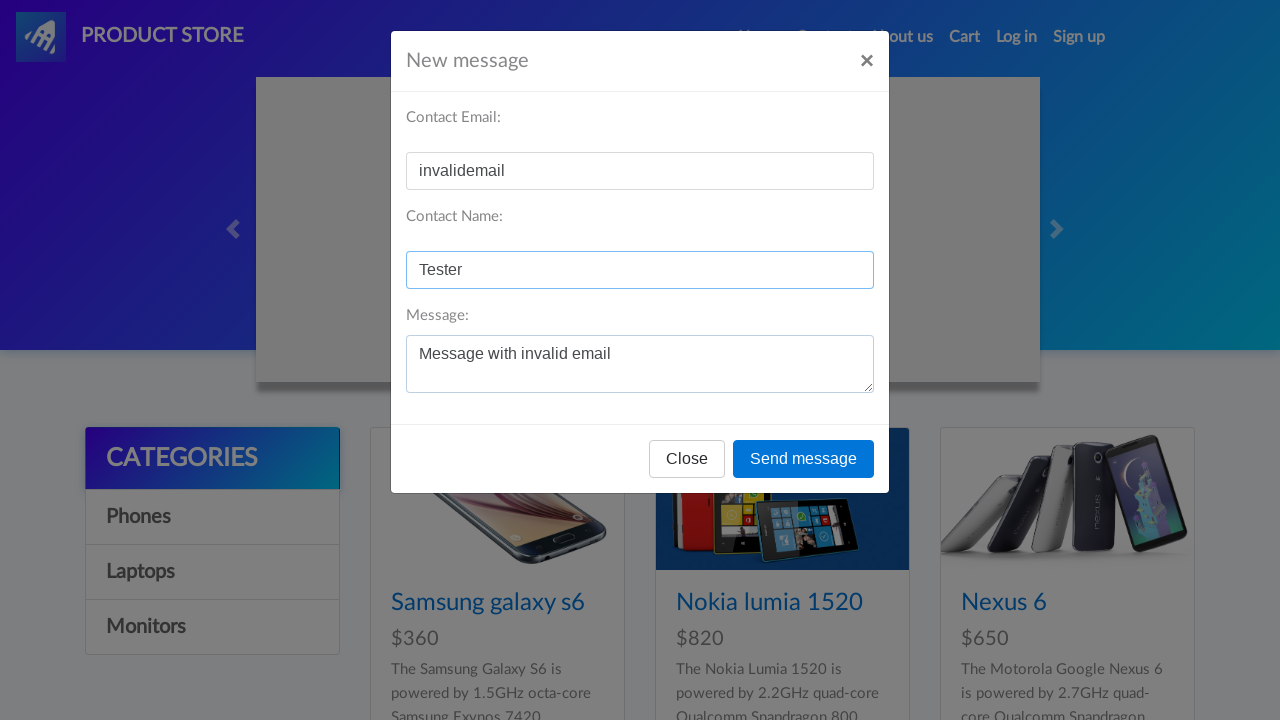

Clicked Send message button to submit form at (804, 459) on xpath=//button[text()='Send message']
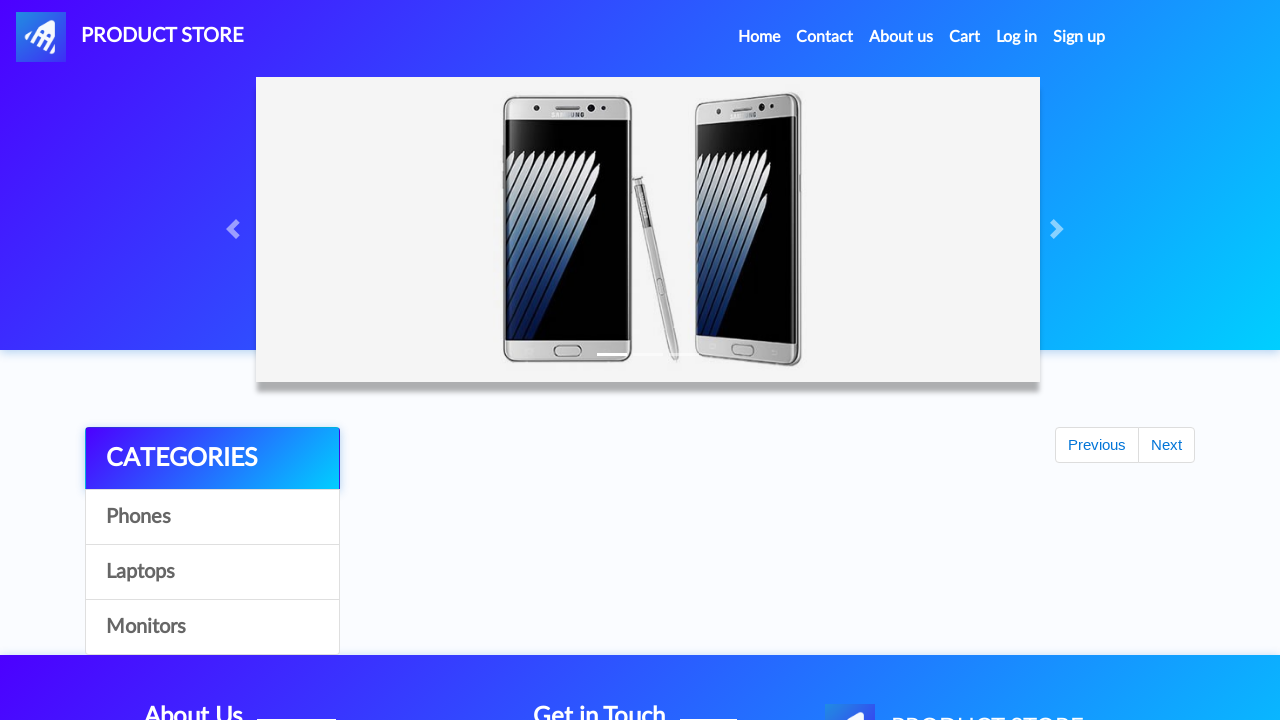

Set up dialog handler to automatically accept alert
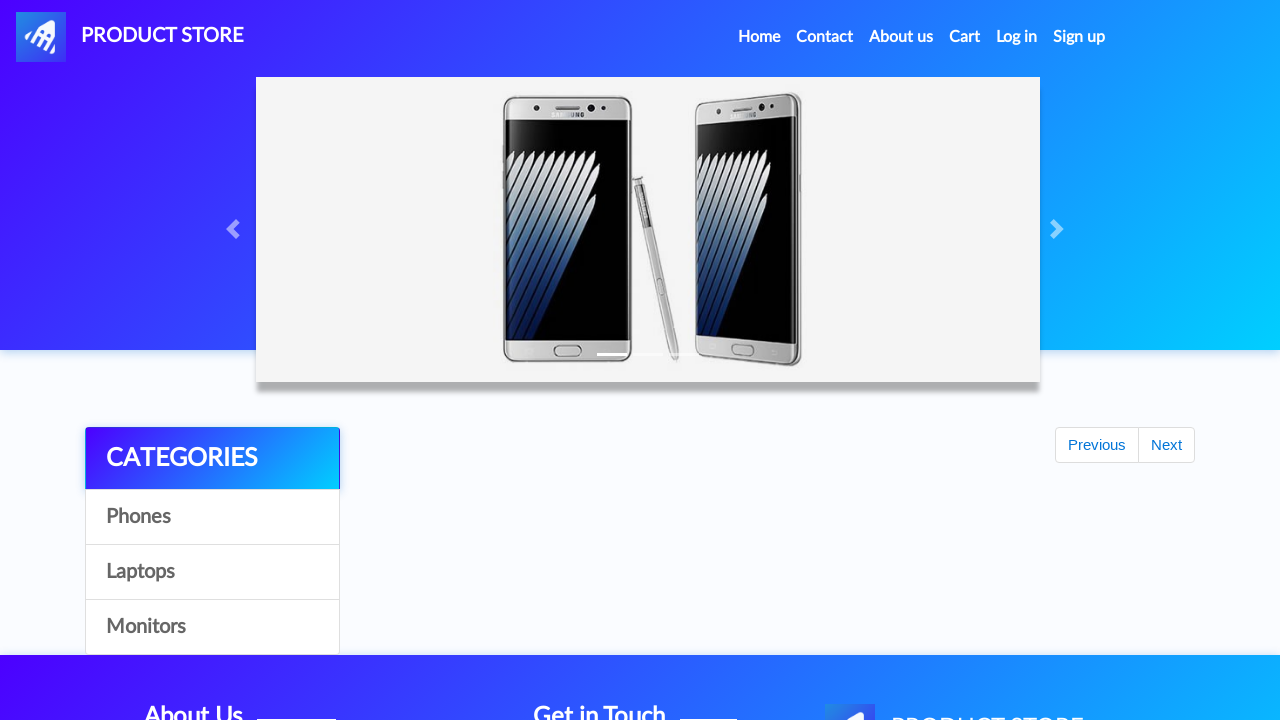

Waited 2 seconds for alert dialog to appear and be handled
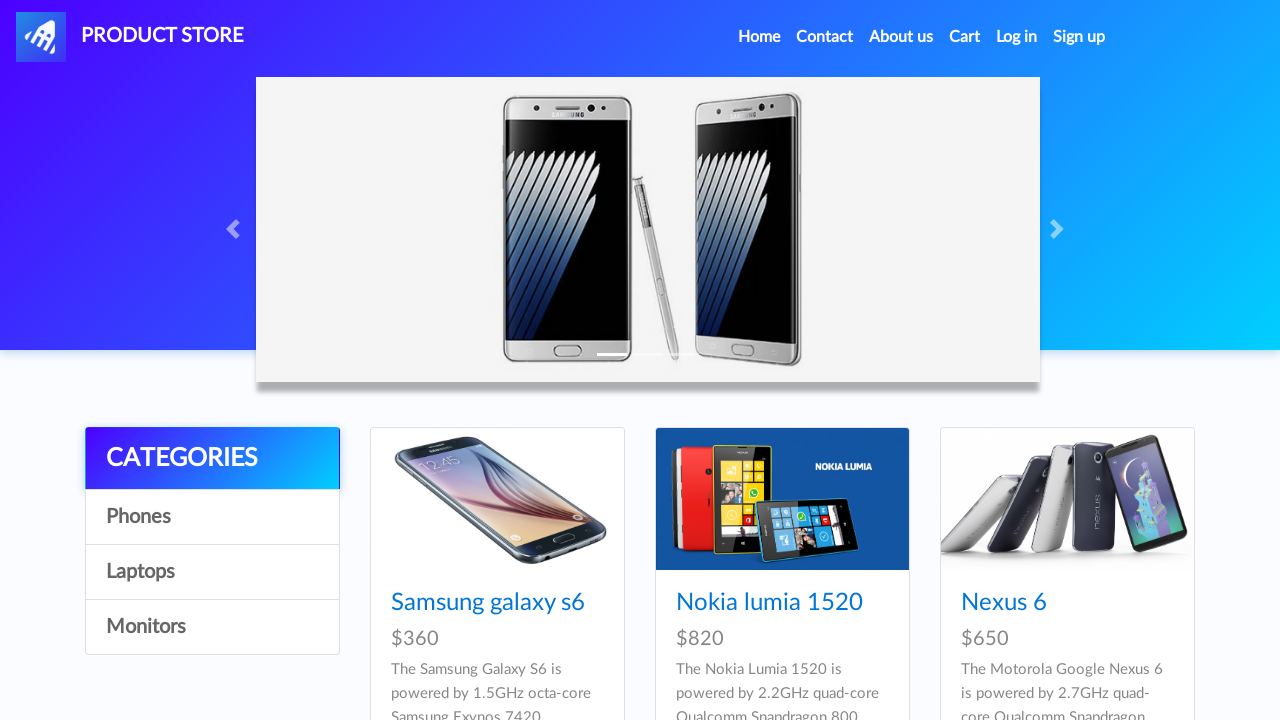

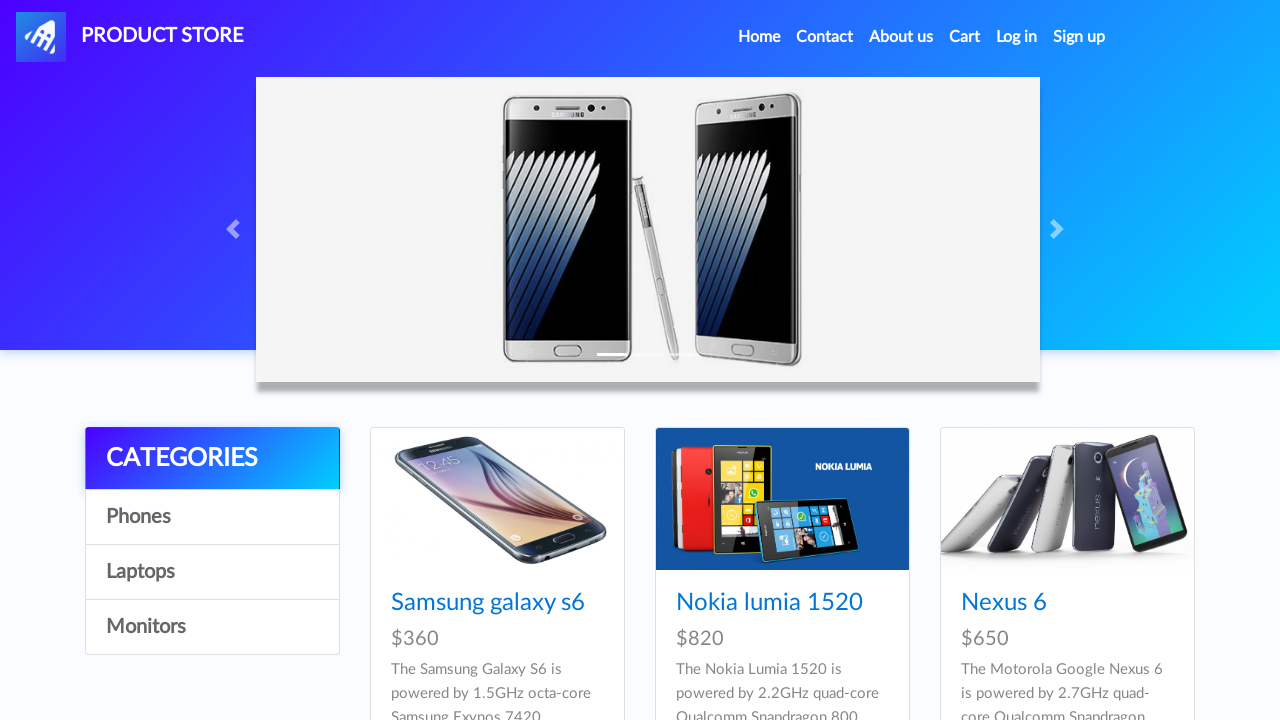